Navigates to the OrangeHRM homepage and verifies the page loads by checking the page title, URL, and that page content is present.

Starting URL: https://www.orangehrm.com/

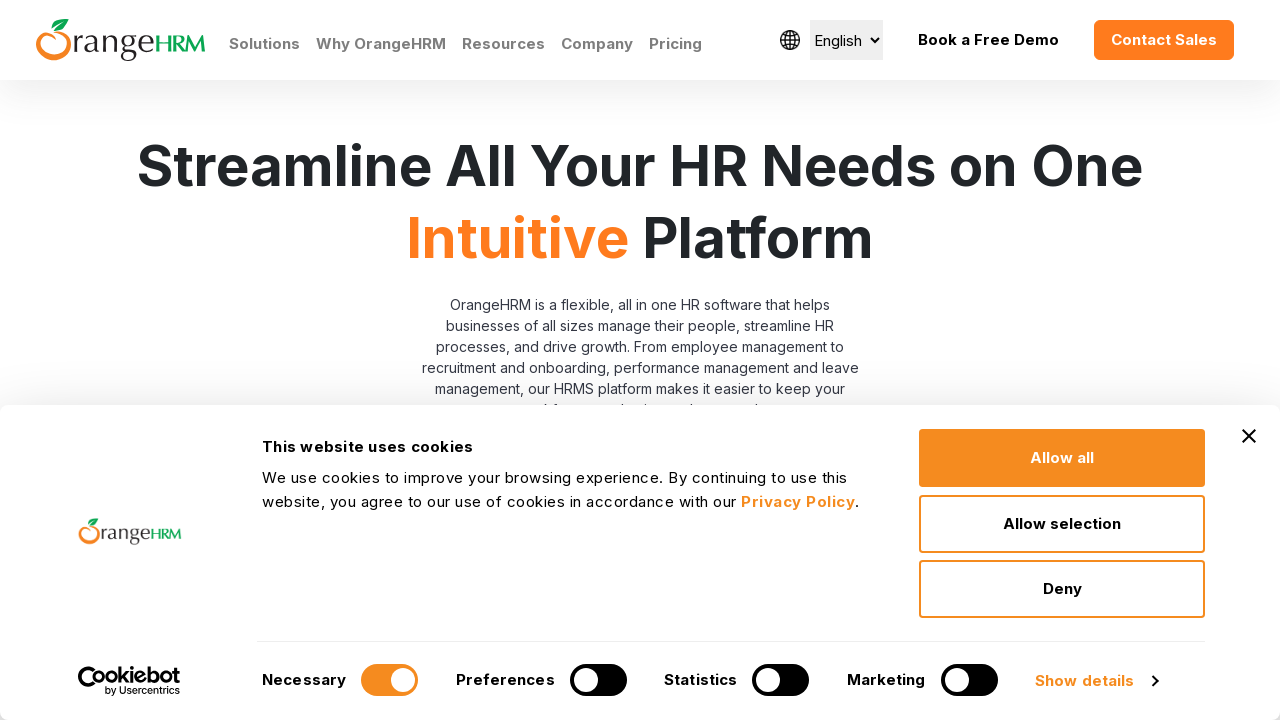

Navigated to OrangeHRM homepage
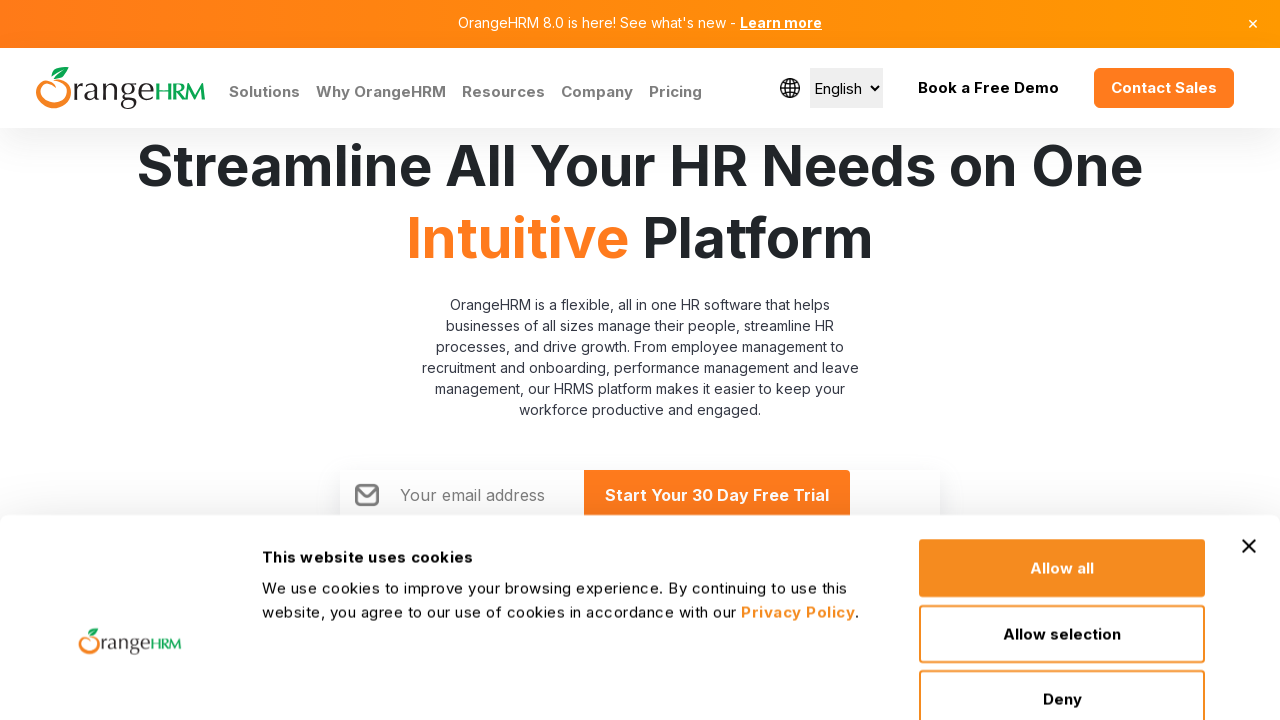

Retrieved page title: Human Resources Management Software | HRMS | OrangeHRM
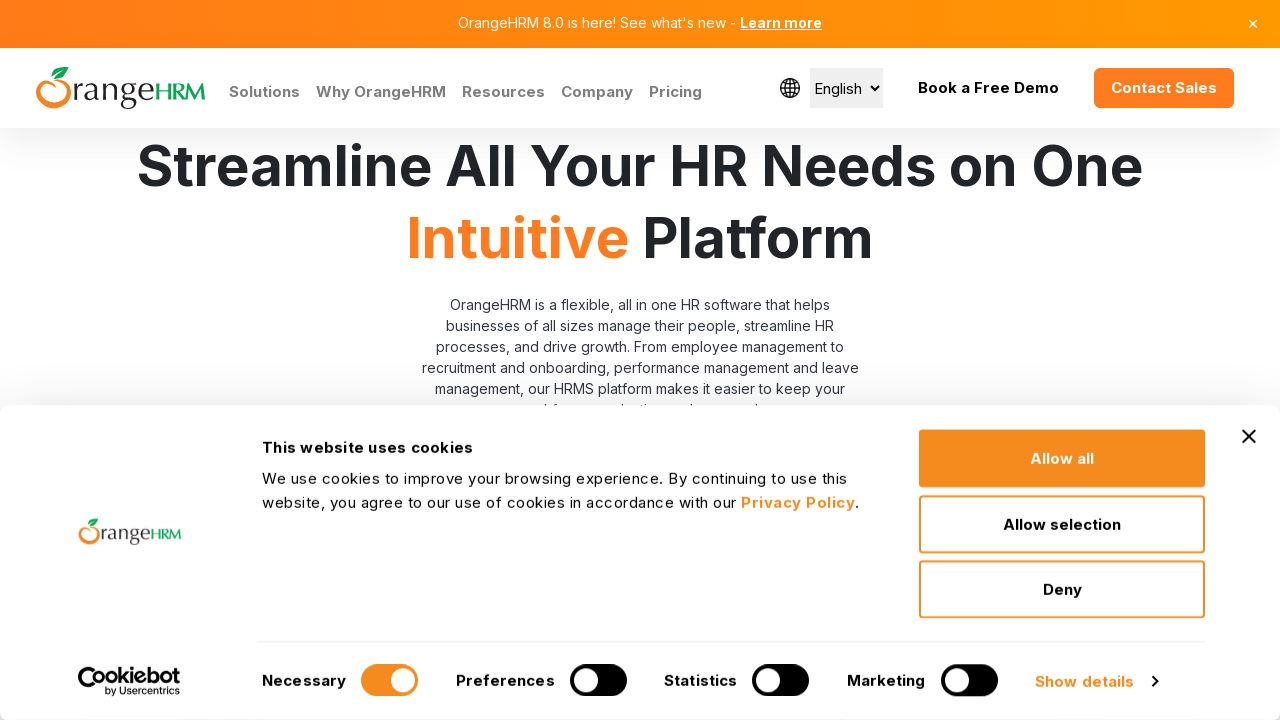

Retrieved current URL: https://www.orangehrm.com/
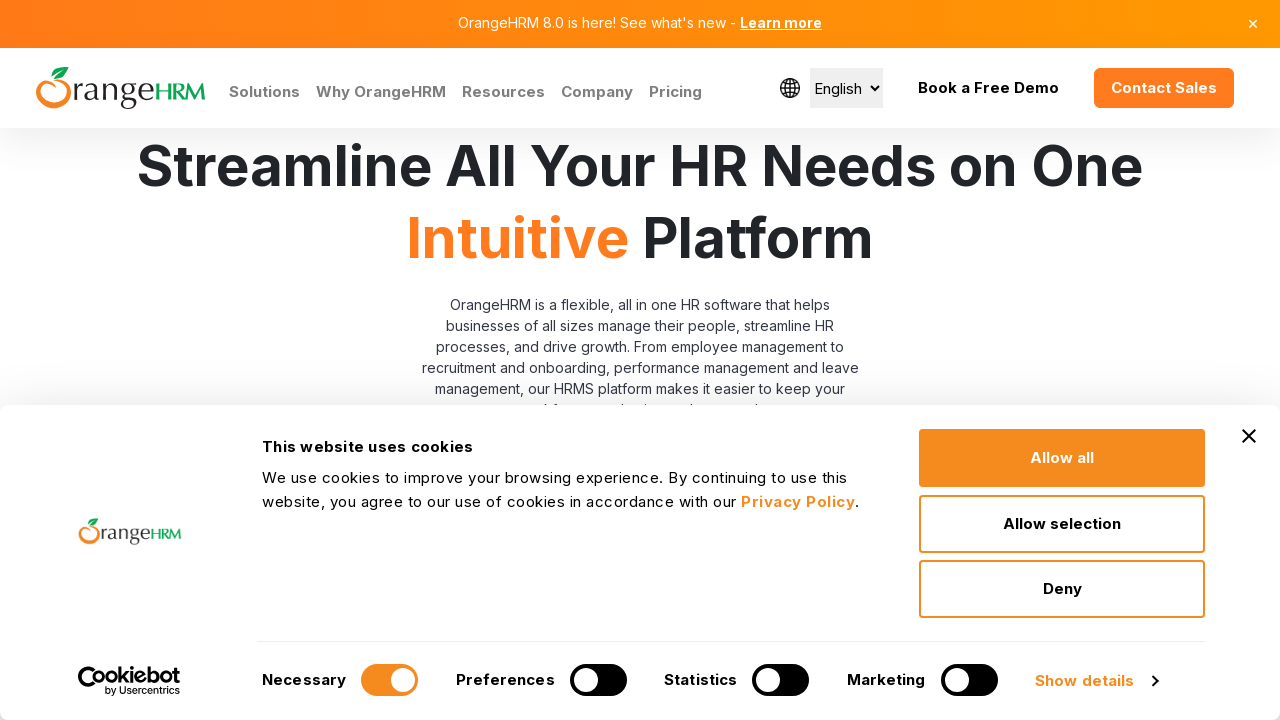

Retrieved page content: 419000 characters
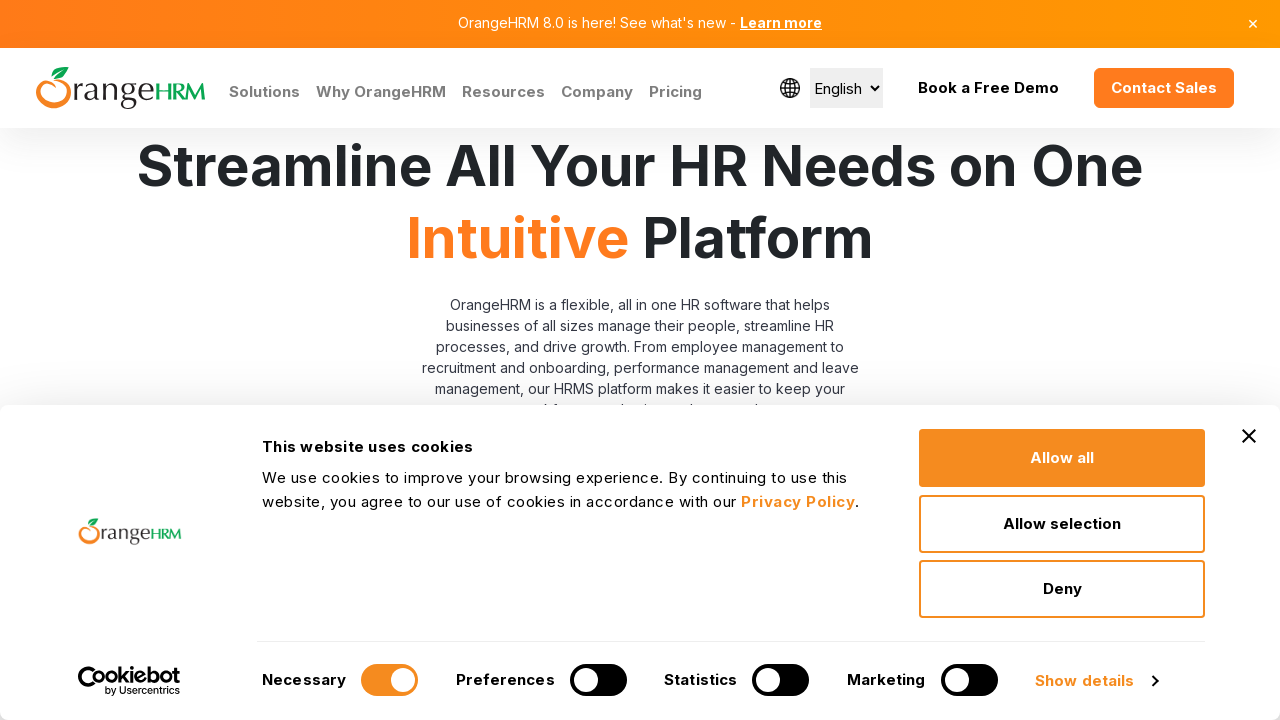

Verified page loaded correctly with OrangeHRM content
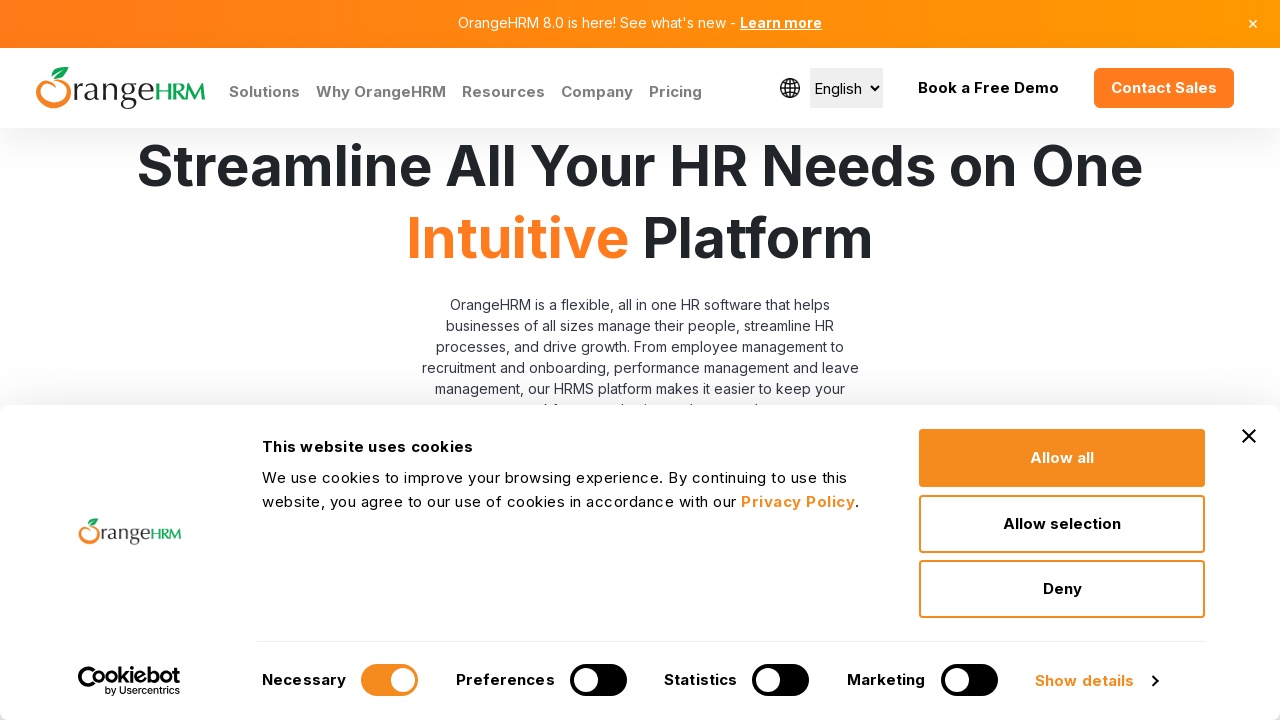

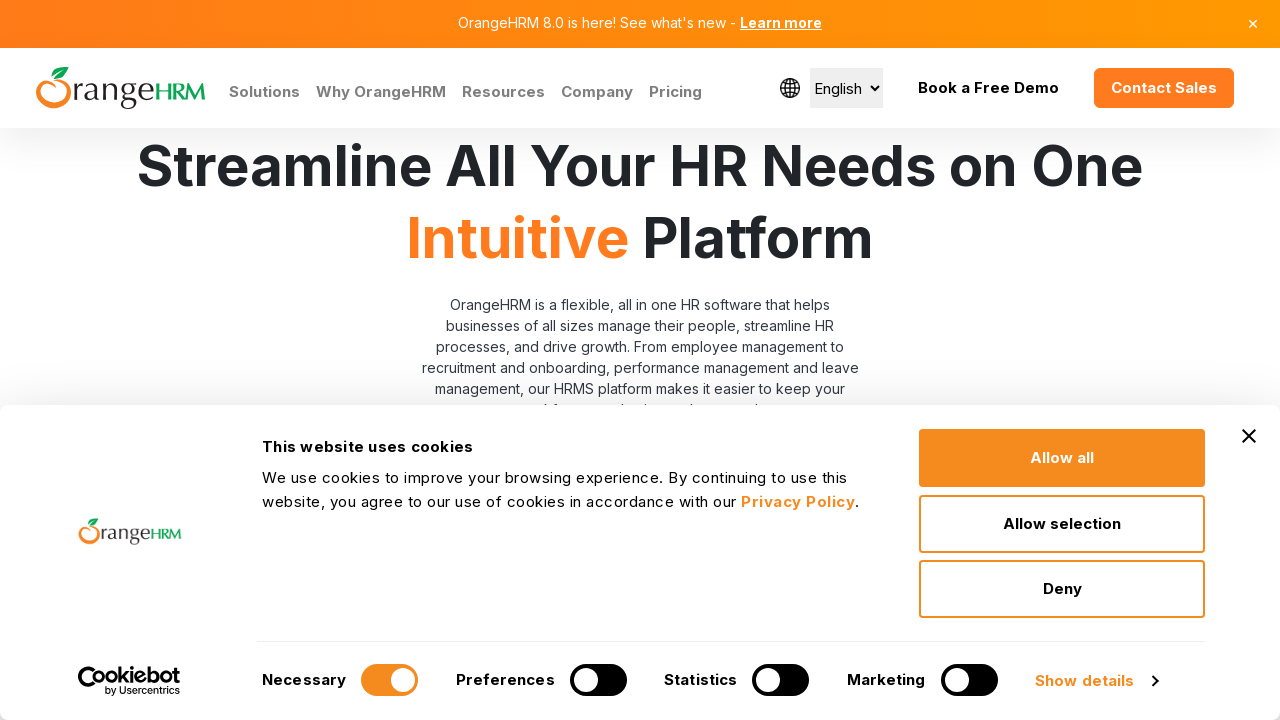